Tests VueJS dropdown by clicking to open it and selecting "Second Option"

Starting URL: https://mikerodham.github.io/vue-dropdowns/

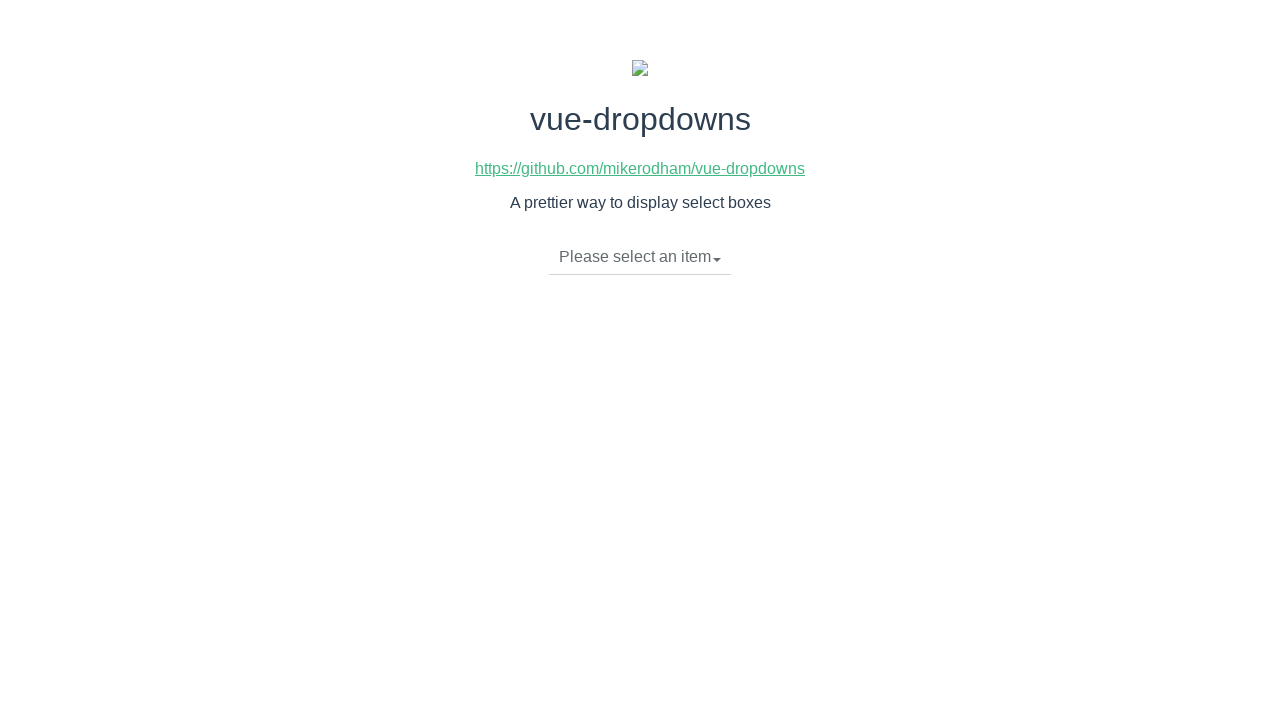

Clicked VueJS dropdown toggle to open it at (640, 257) on li.dropdown-toggle
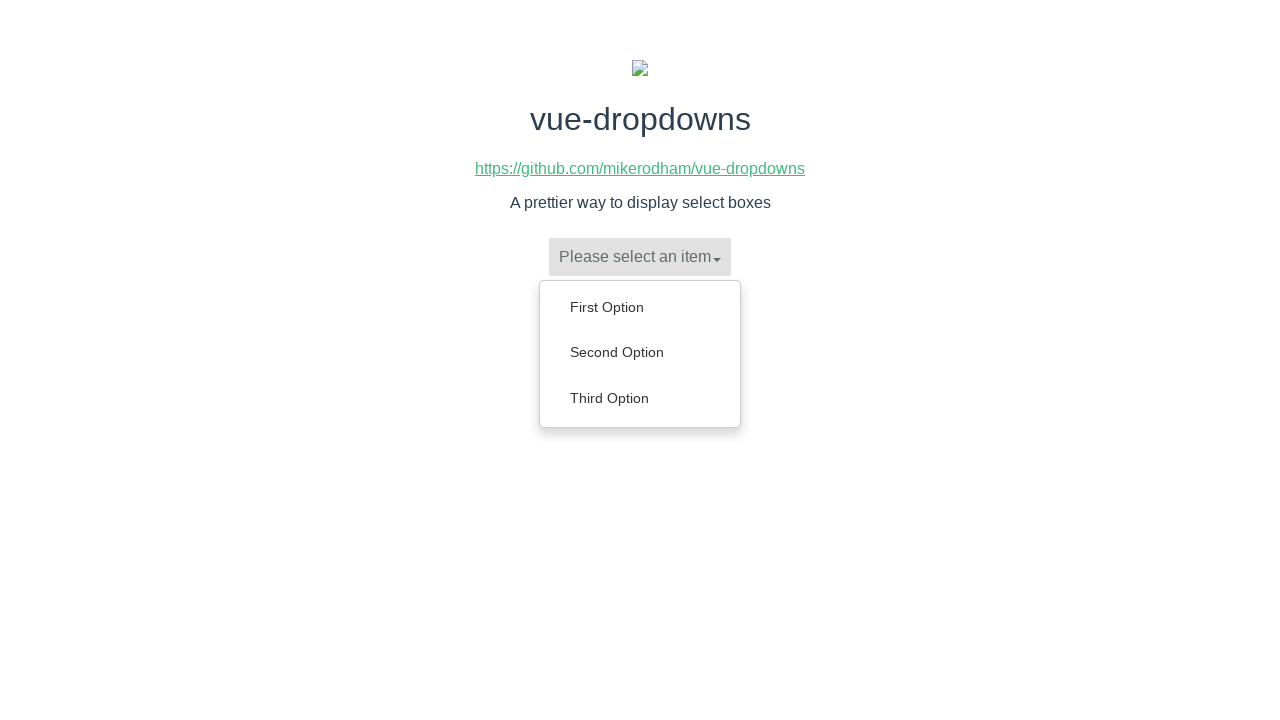

Dropdown menu appeared with options
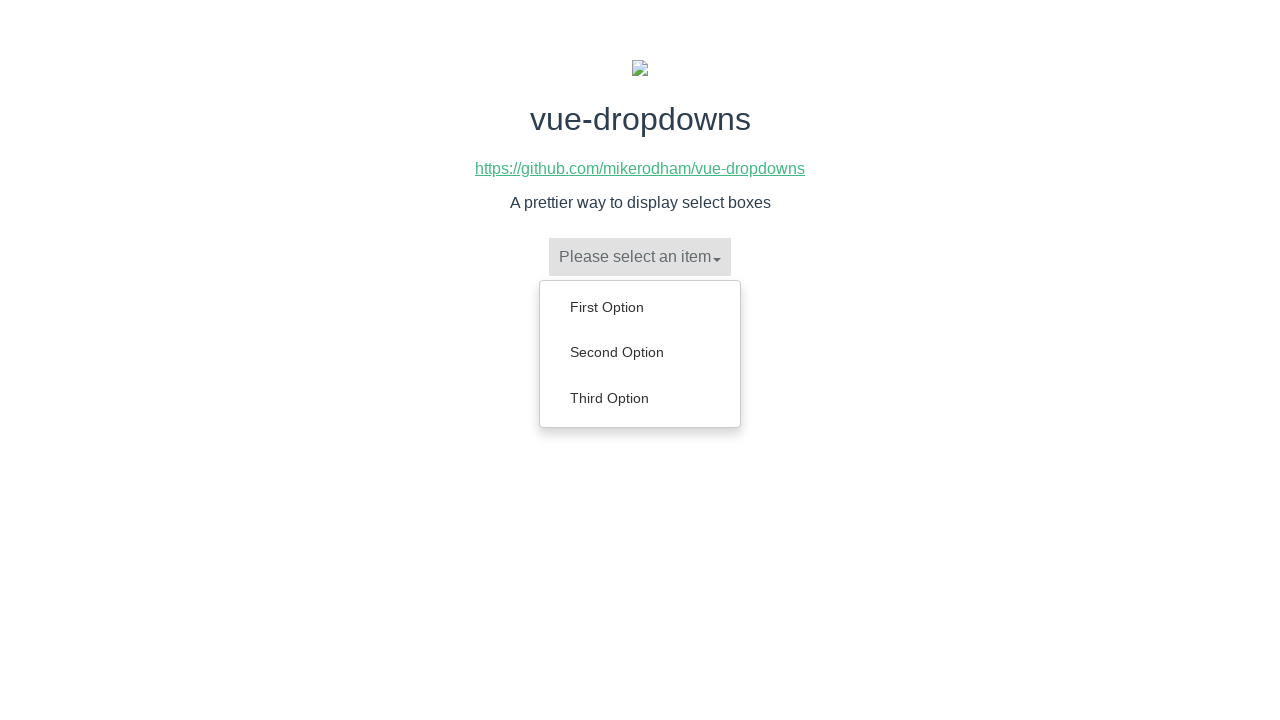

Clicked 'Second Option' from dropdown menu at (640, 352) on ul.dropdown-menu li:has-text('Second Option')
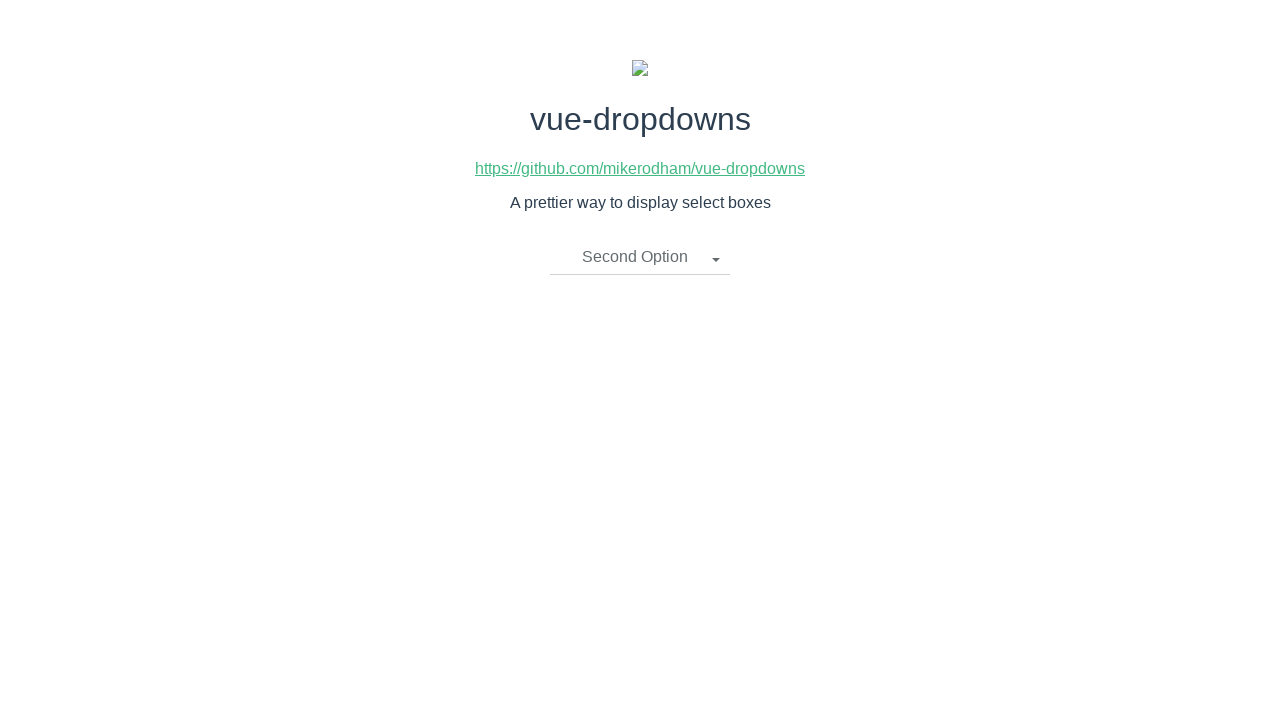

Verified 'Second Option' is now selected in dropdown
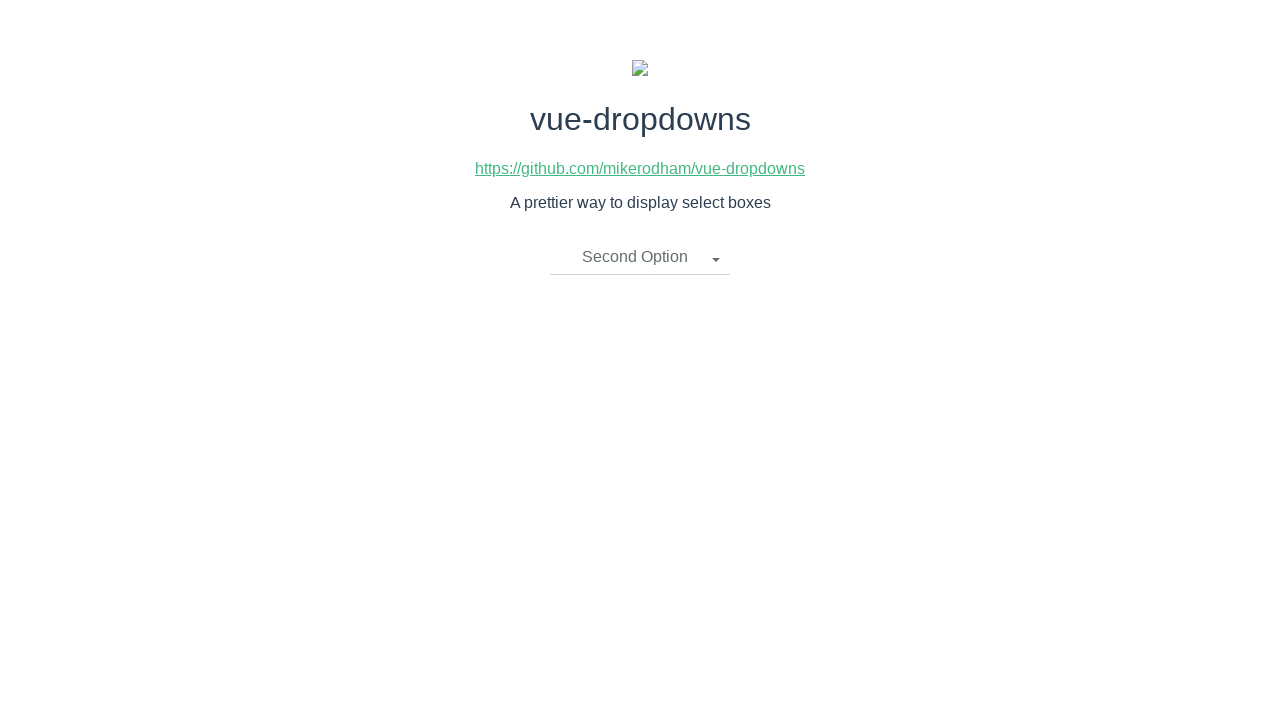

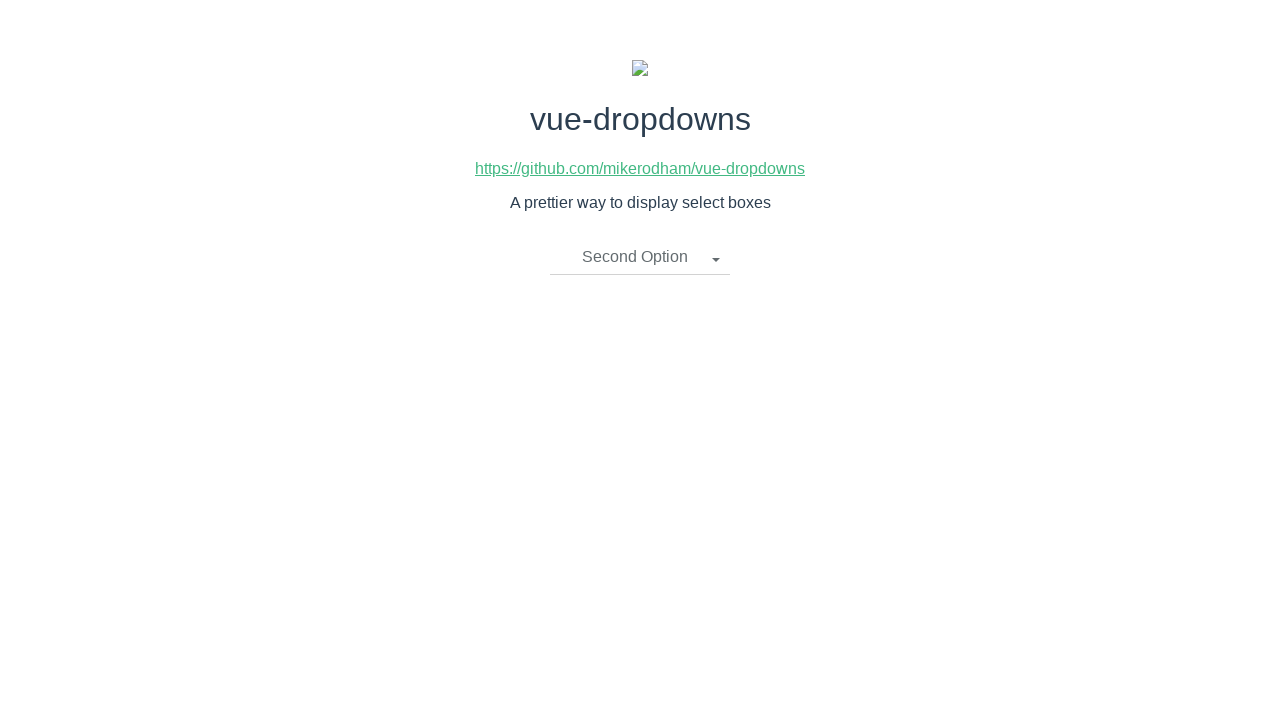